Tests editing a todo item by double-clicking, filling new text, and pressing Enter

Starting URL: https://demo.playwright.dev/todomvc

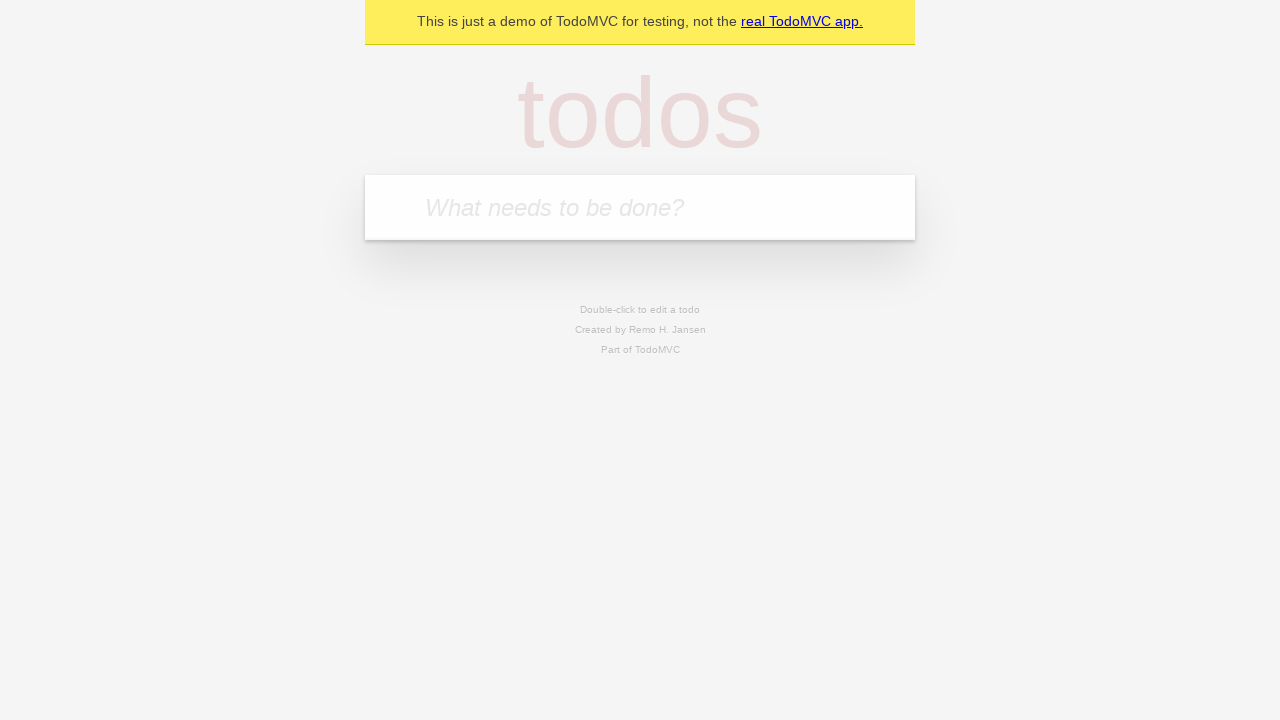

Filled new todo input with 'buy some cheese' on internal:attr=[placeholder="What needs to be done?"i]
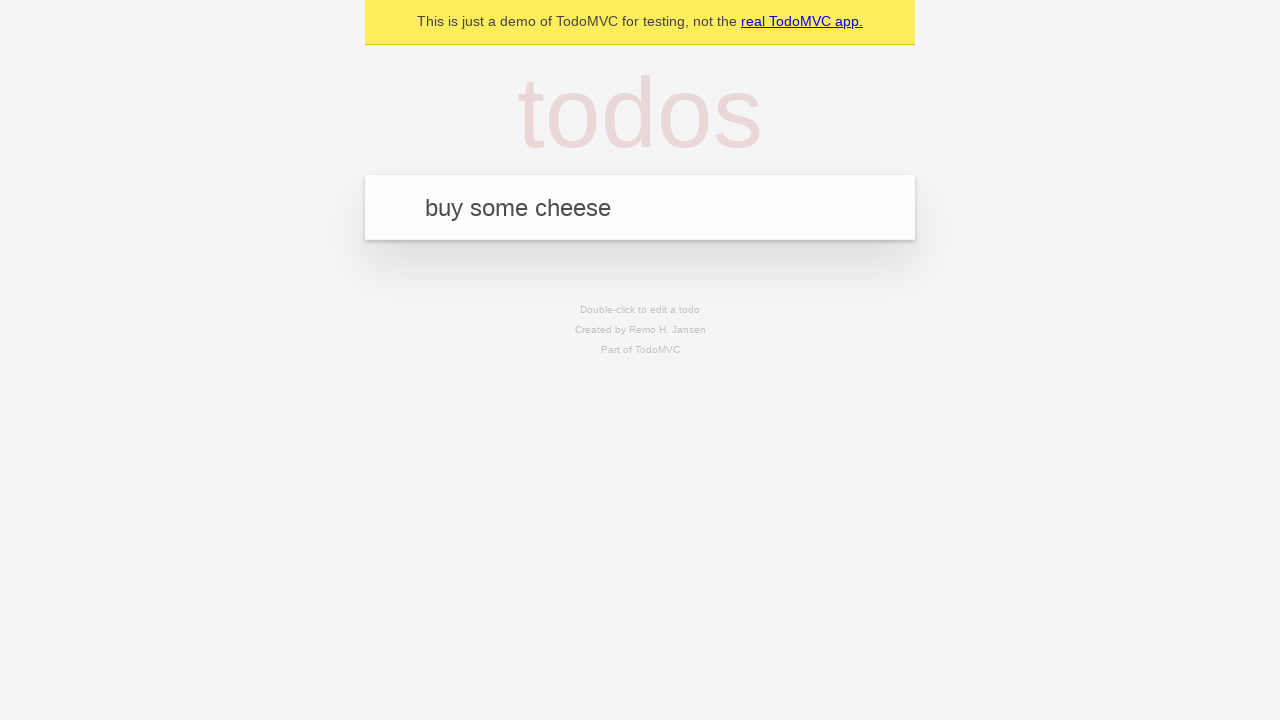

Pressed Enter to create first todo on internal:attr=[placeholder="What needs to be done?"i]
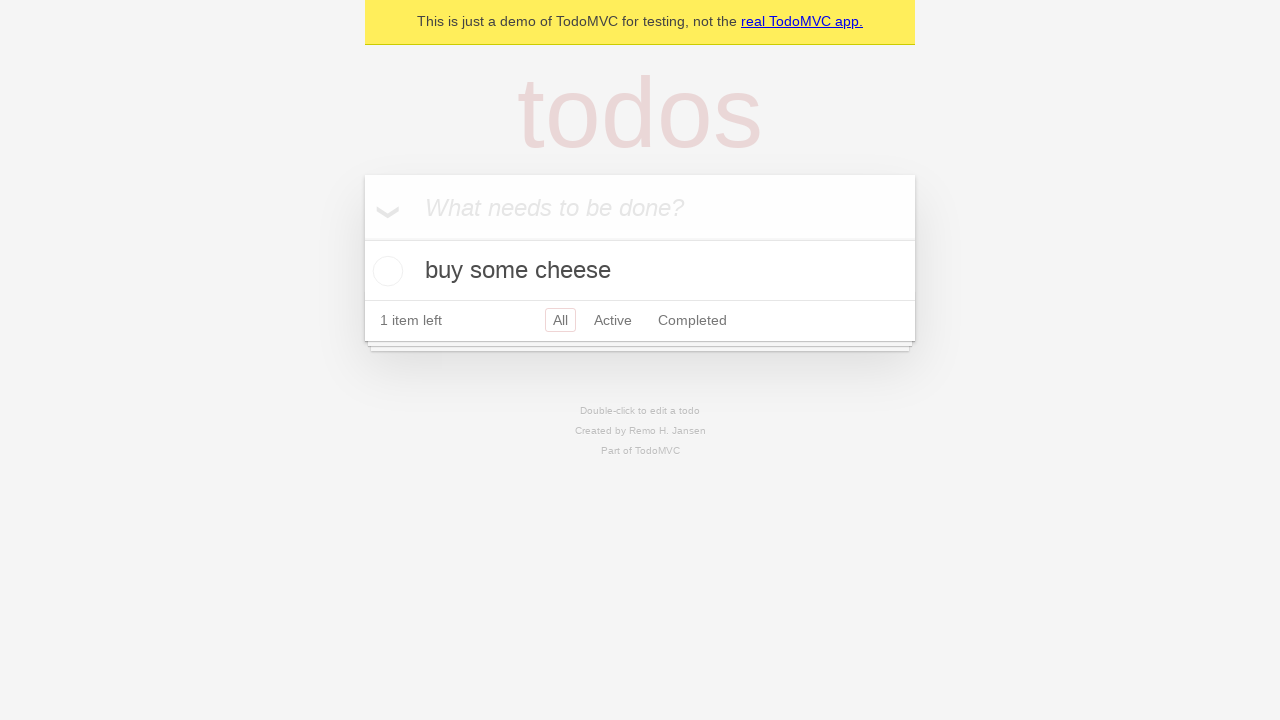

Filled new todo input with 'feed the cat' on internal:attr=[placeholder="What needs to be done?"i]
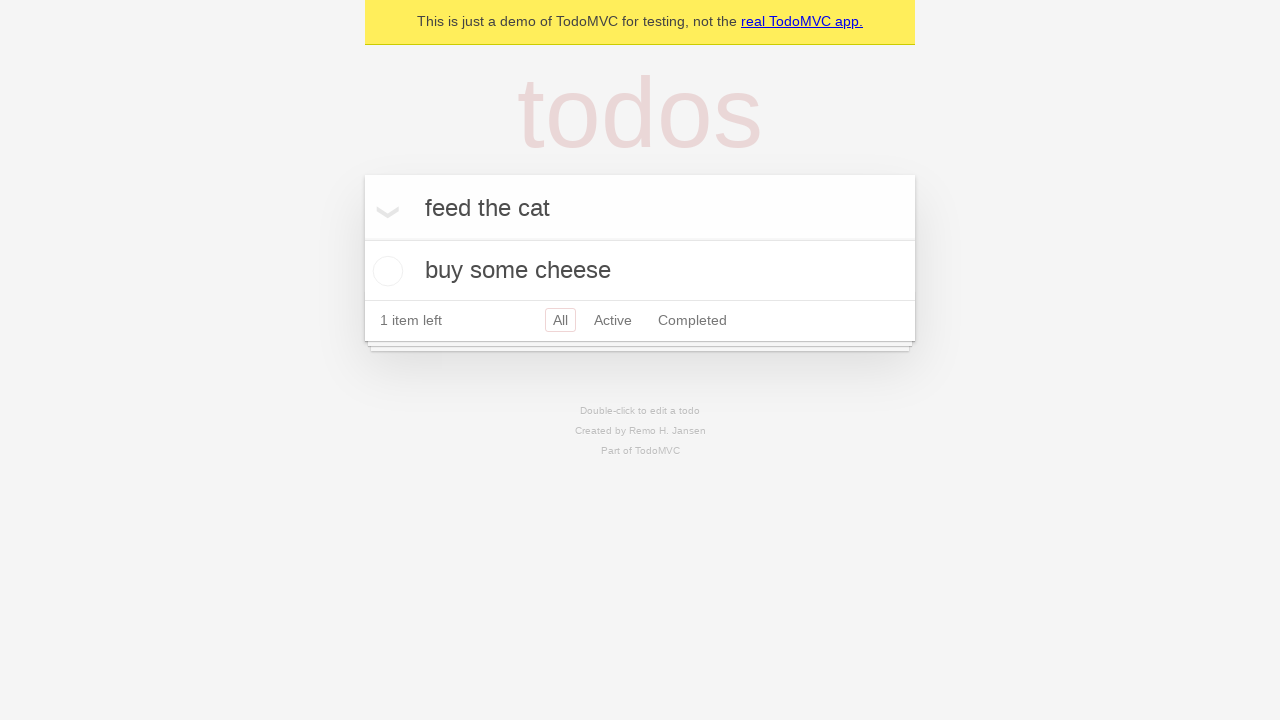

Pressed Enter to create second todo on internal:attr=[placeholder="What needs to be done?"i]
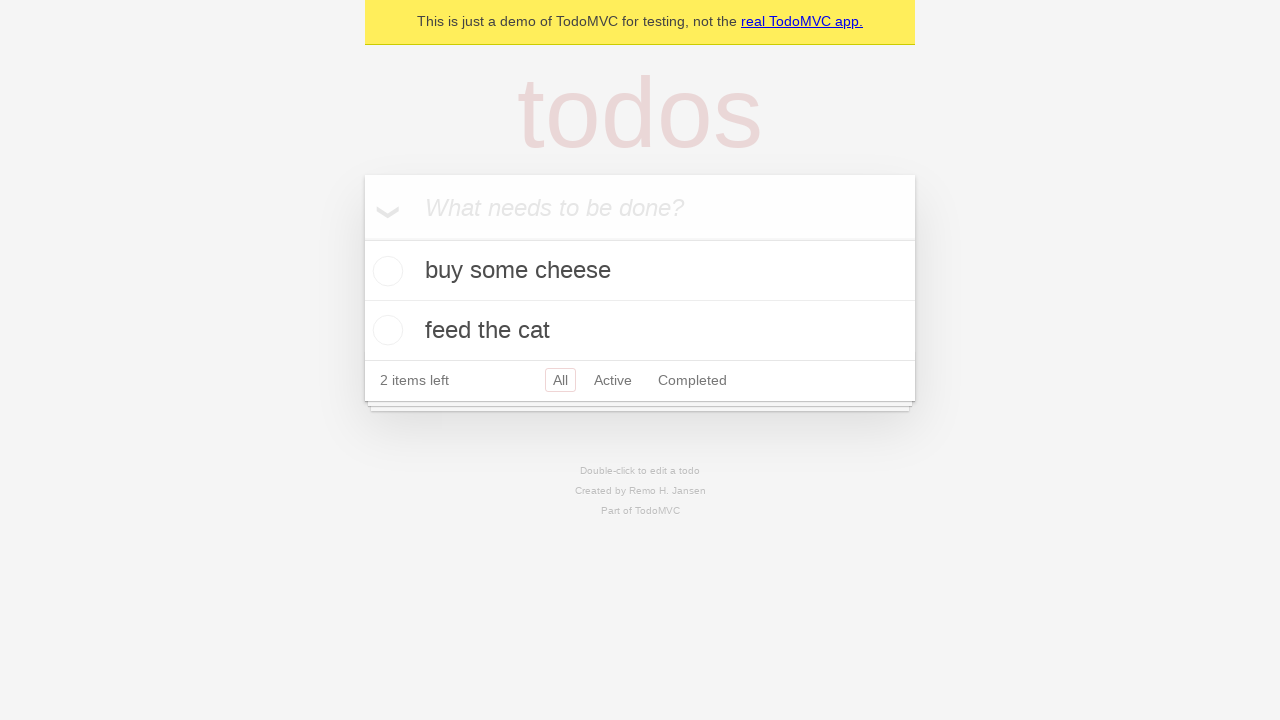

Filled new todo input with 'book a doctors appointment' on internal:attr=[placeholder="What needs to be done?"i]
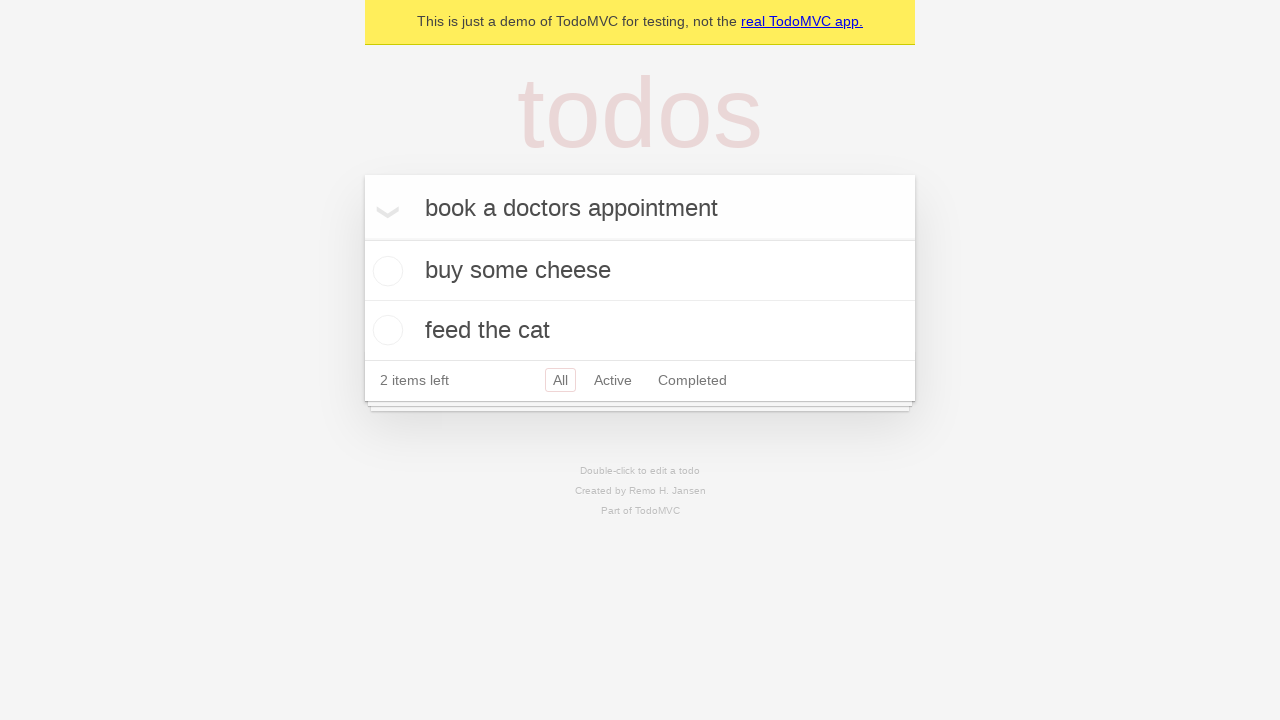

Pressed Enter to create third todo on internal:attr=[placeholder="What needs to be done?"i]
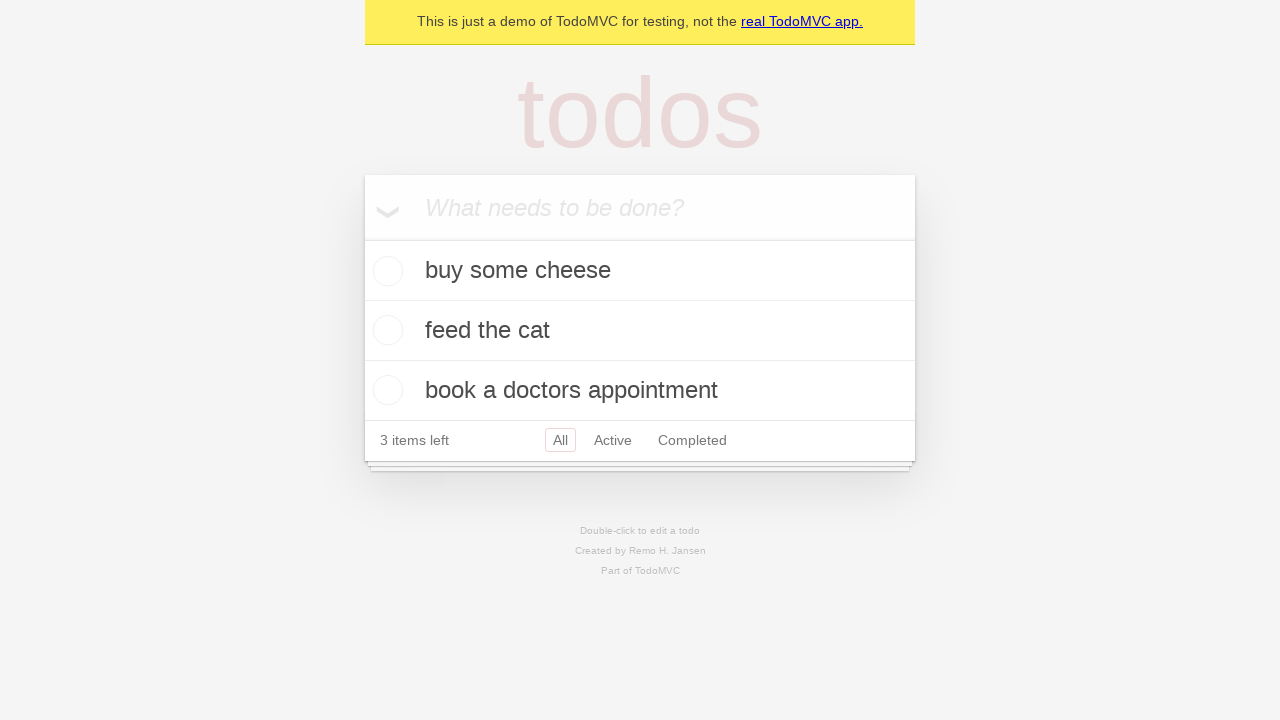

Double-clicked second todo item to enter edit mode at (640, 331) on internal:testid=[data-testid="todo-item"s] >> nth=1
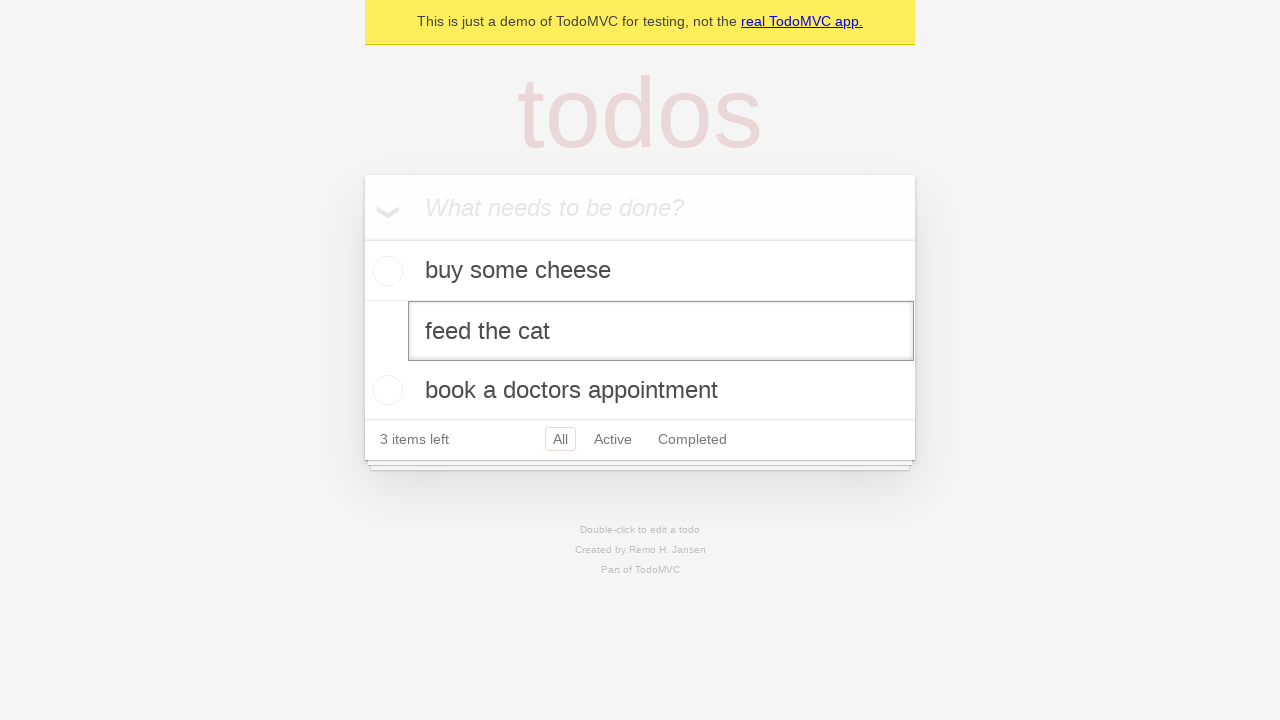

Filled edit textbox with 'buy some sausages' on internal:testid=[data-testid="todo-item"s] >> nth=1 >> internal:role=textbox[nam
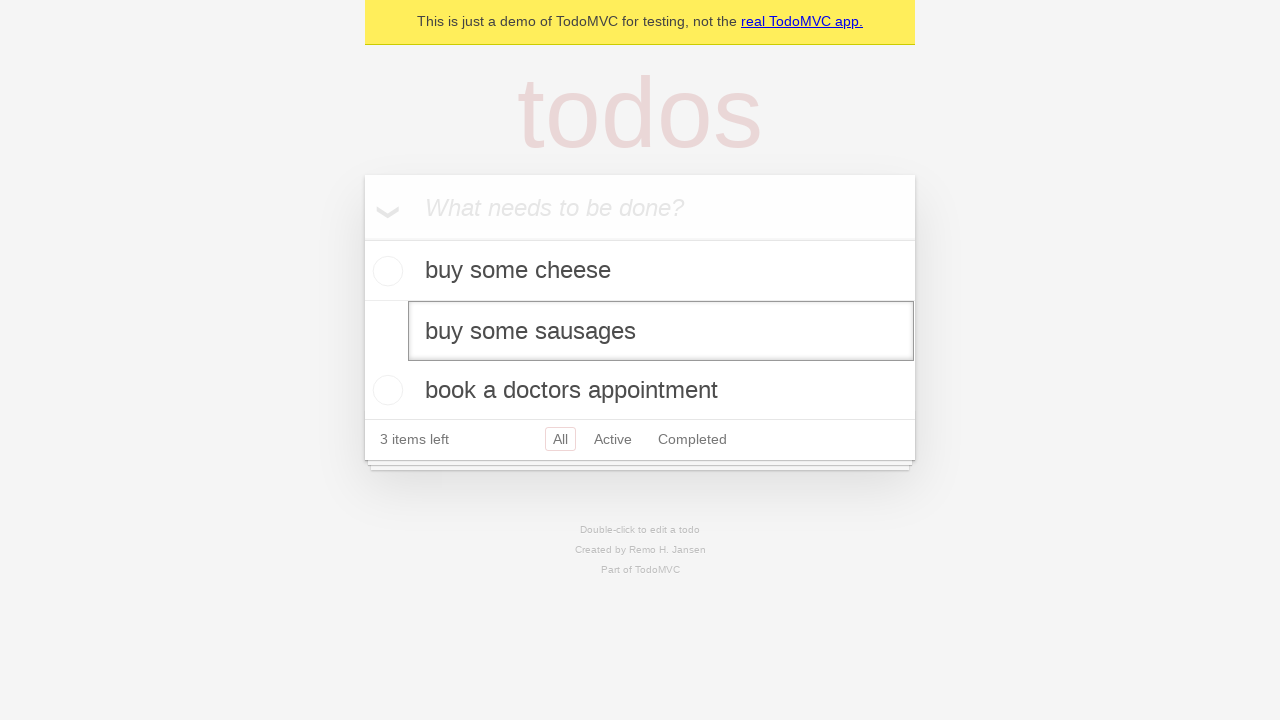

Pressed Enter to save the edited todo item on internal:testid=[data-testid="todo-item"s] >> nth=1 >> internal:role=textbox[nam
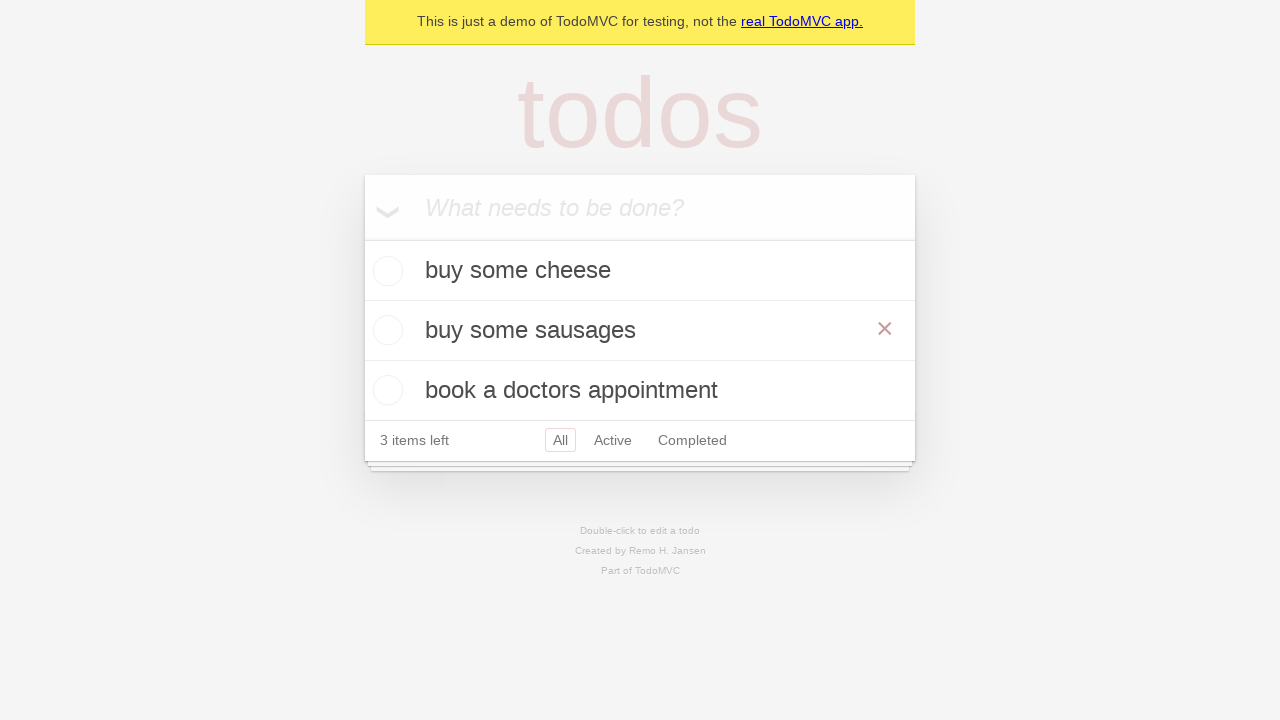

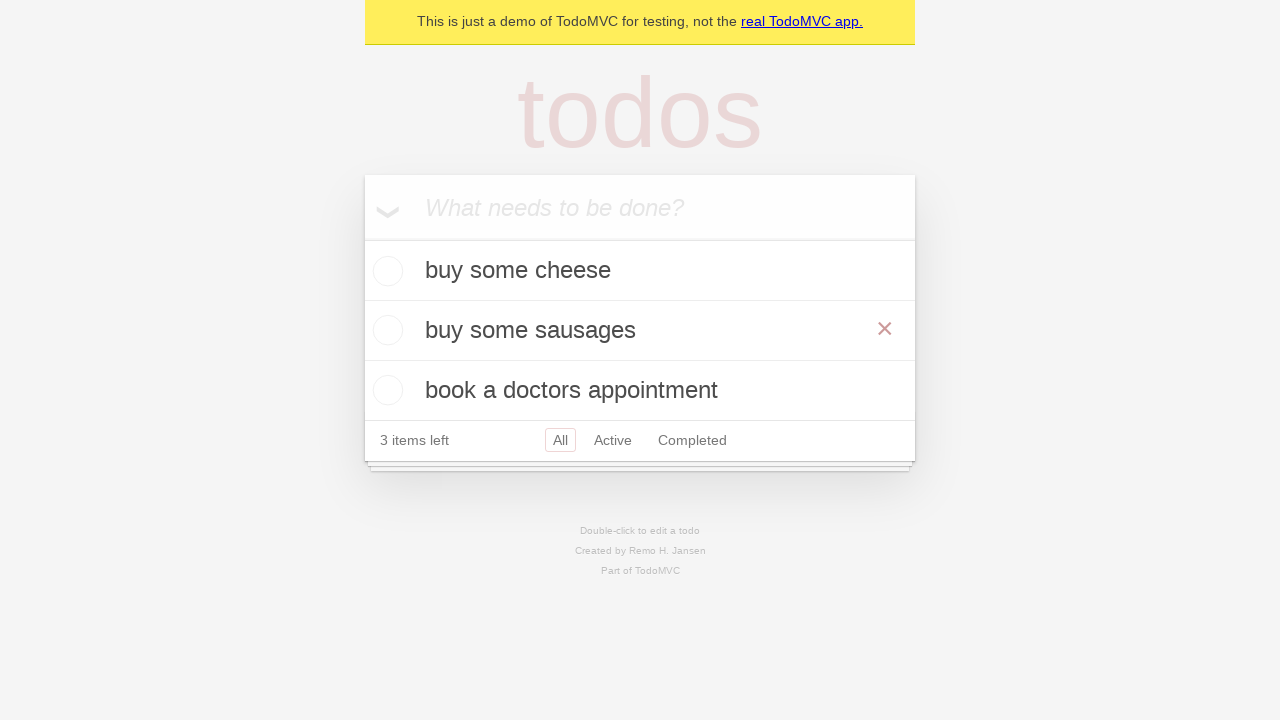